Tests a registration form by filling in required fields (first name, last name, email) and submitting, then verifies the success message is displayed.

Starting URL: http://suninjuly.github.io/registration1.html

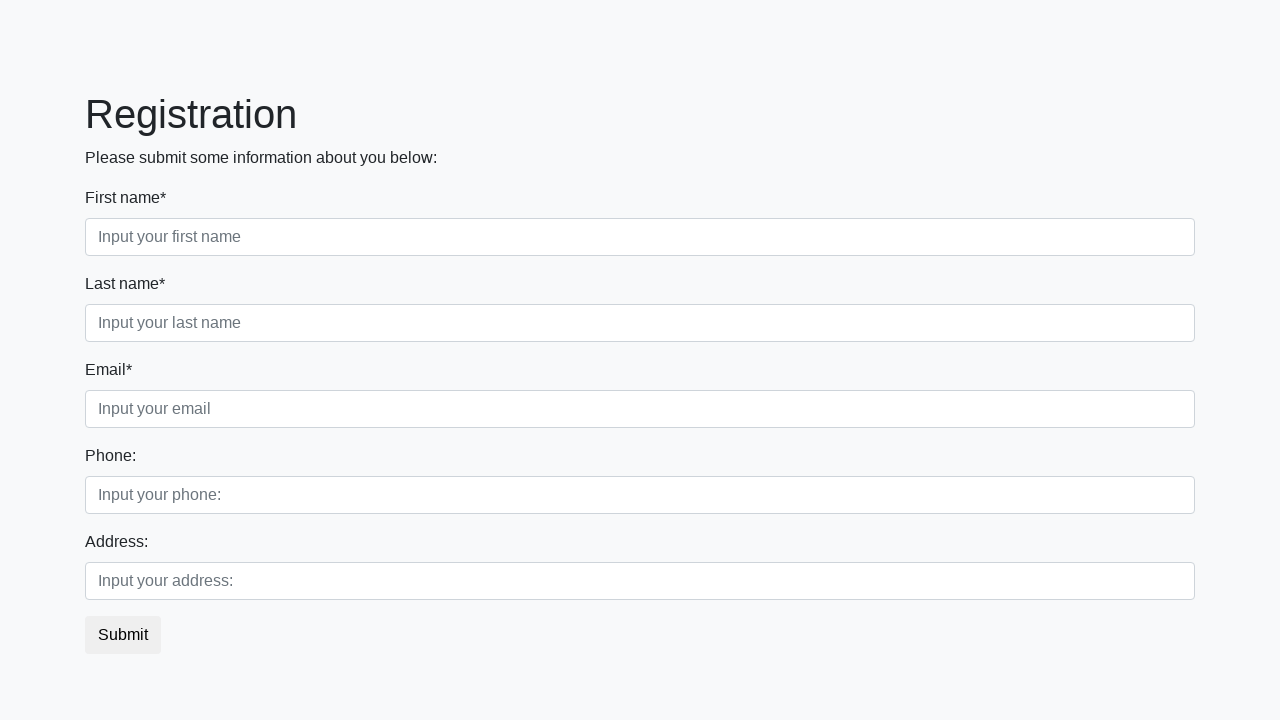

Filled first name field with 'Ivan' on .form-control.first
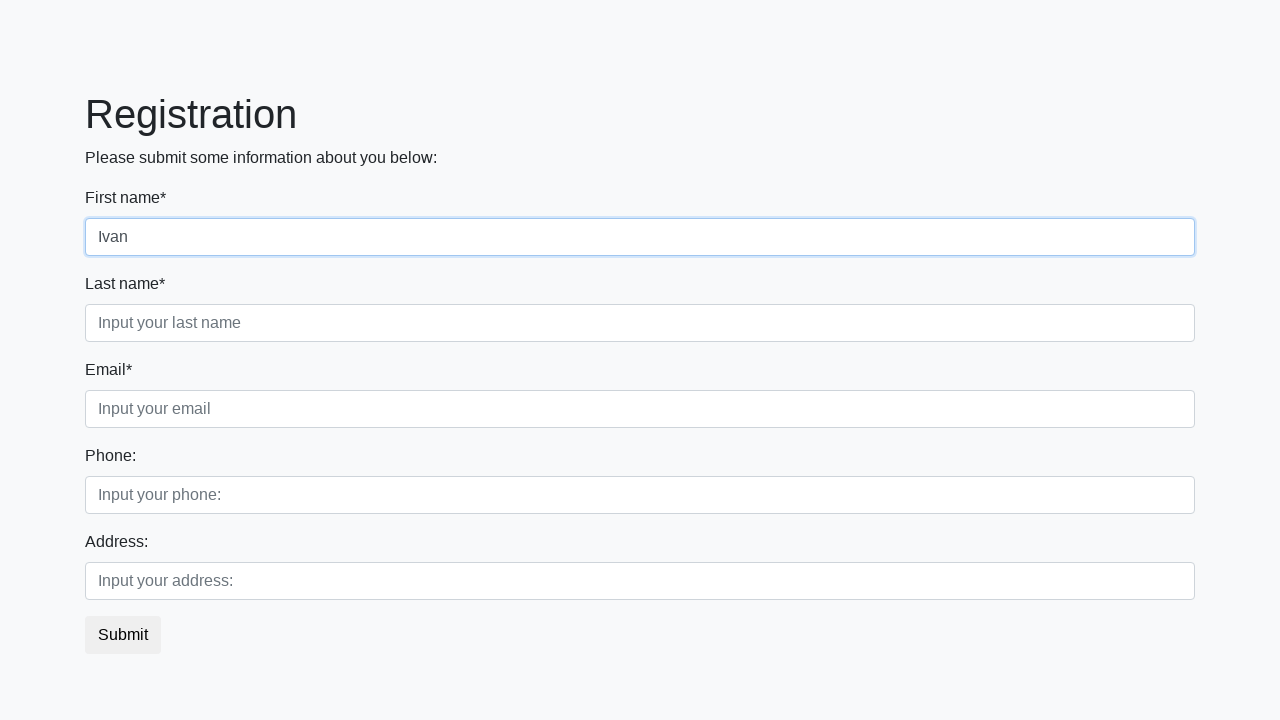

Filled last name field with 'Petrov' on input[placeholder='Input your last name']
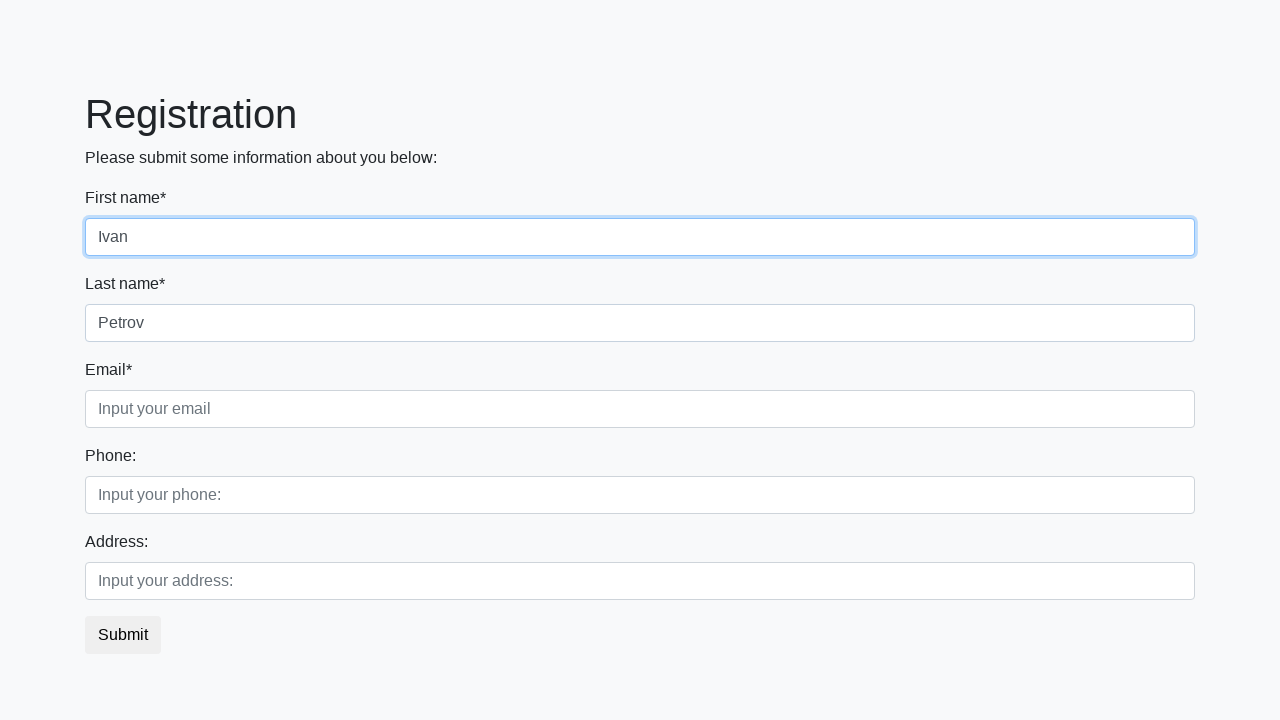

Filled email field with 'Petrov@mail.ru' on div.form-group.third_class input
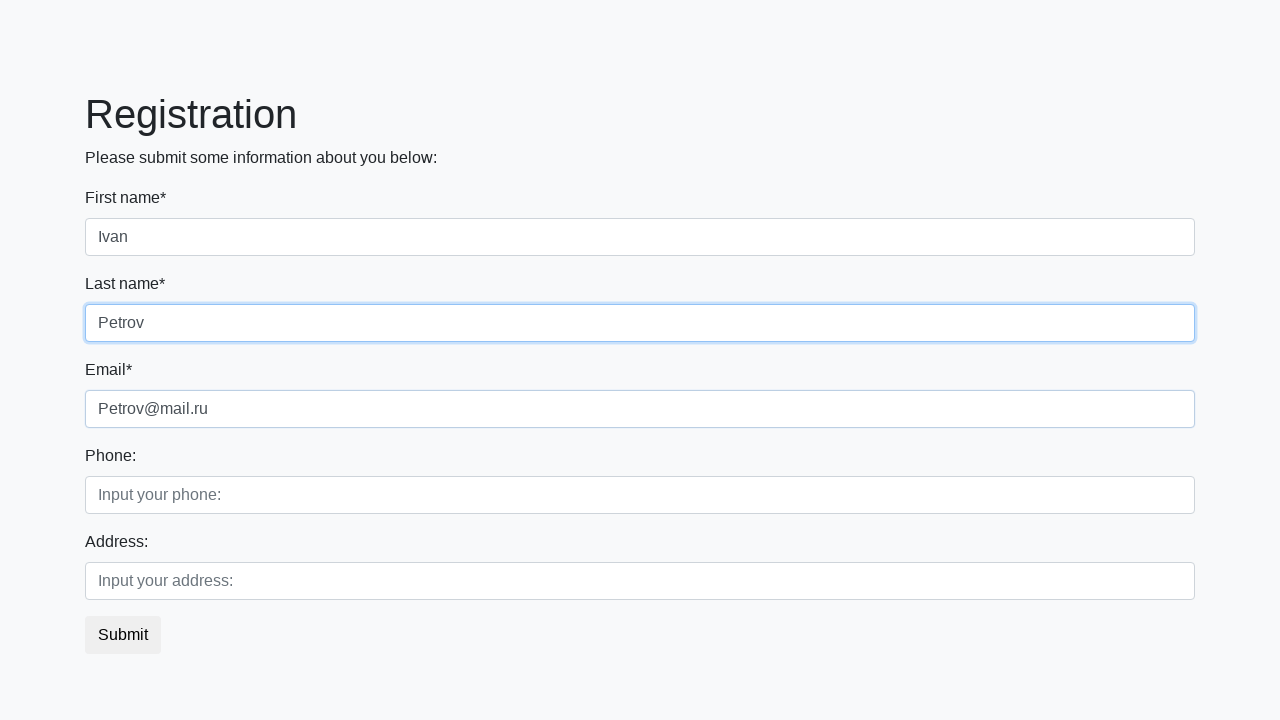

Clicked submit button to register at (123, 635) on button.btn
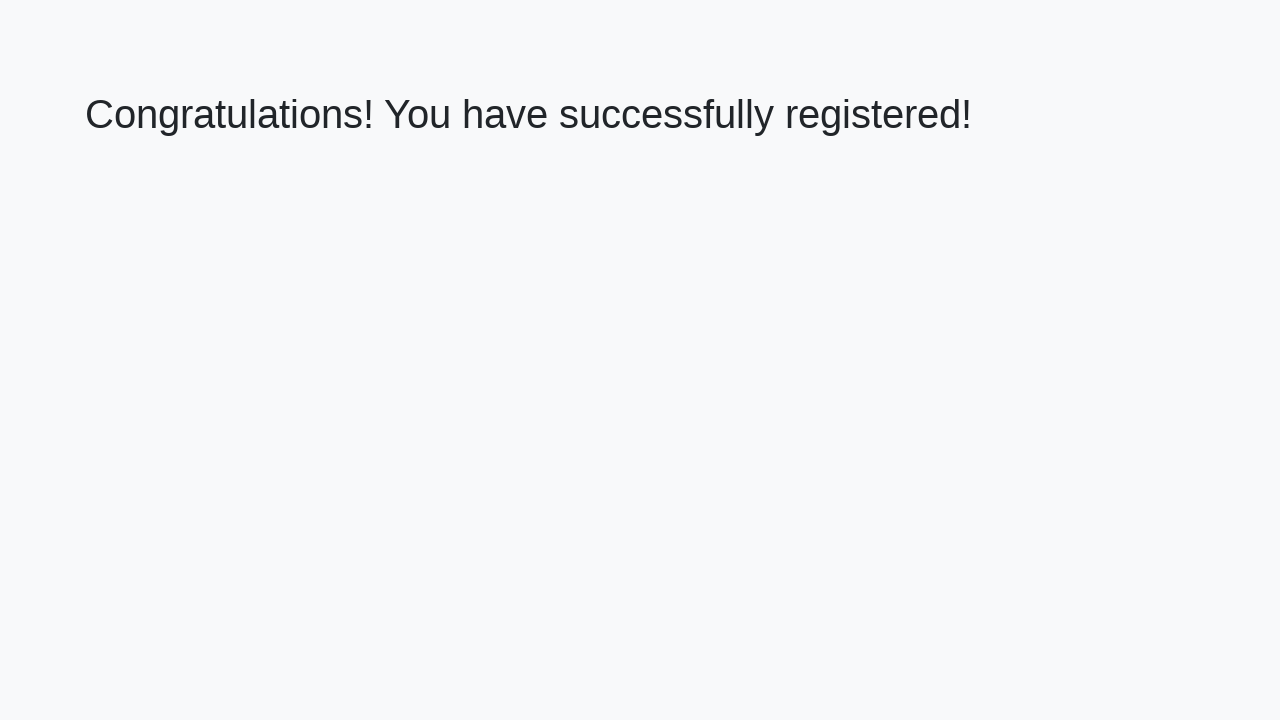

Success message heading loaded
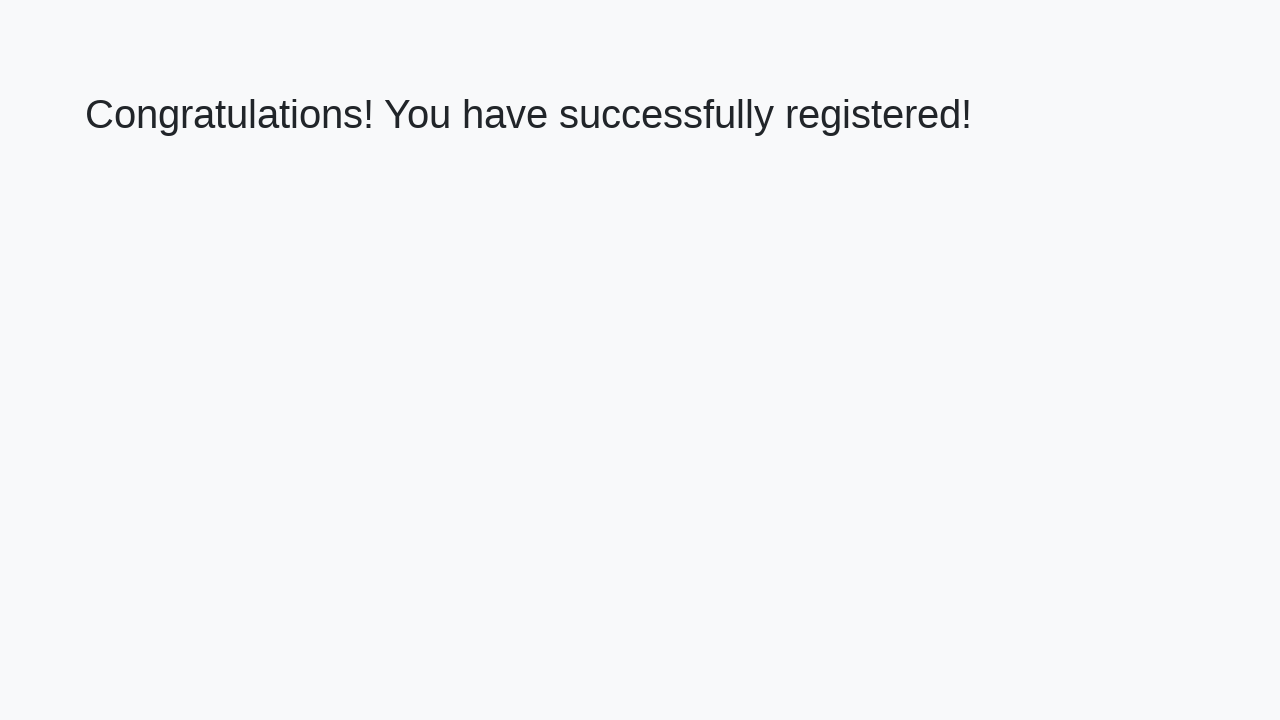

Retrieved success message text
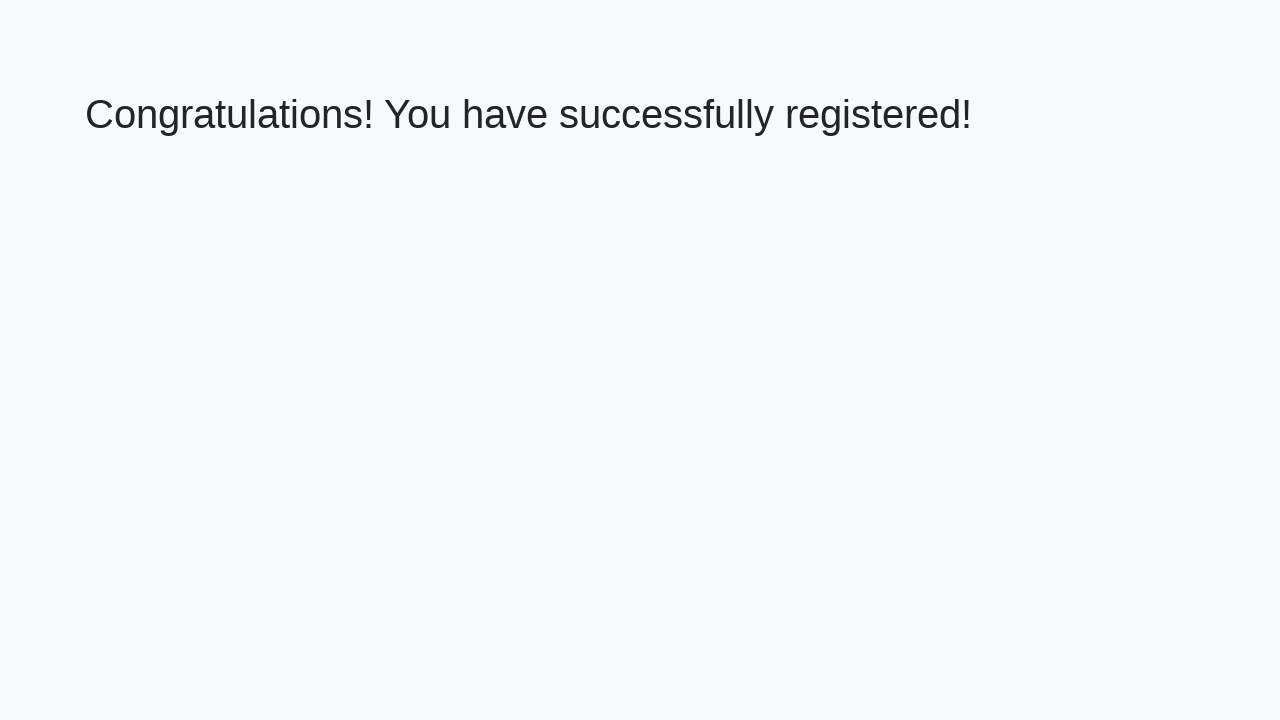

Verified success message: 'Congratulations! You have successfully registered!'
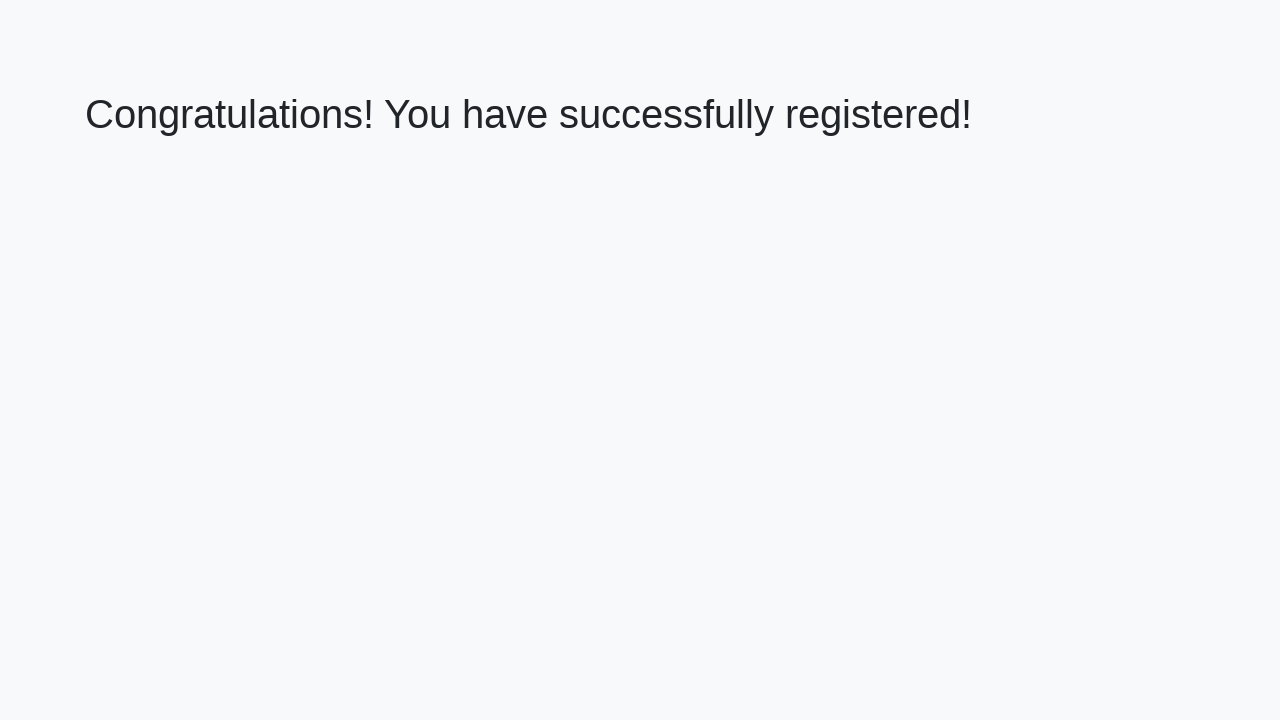

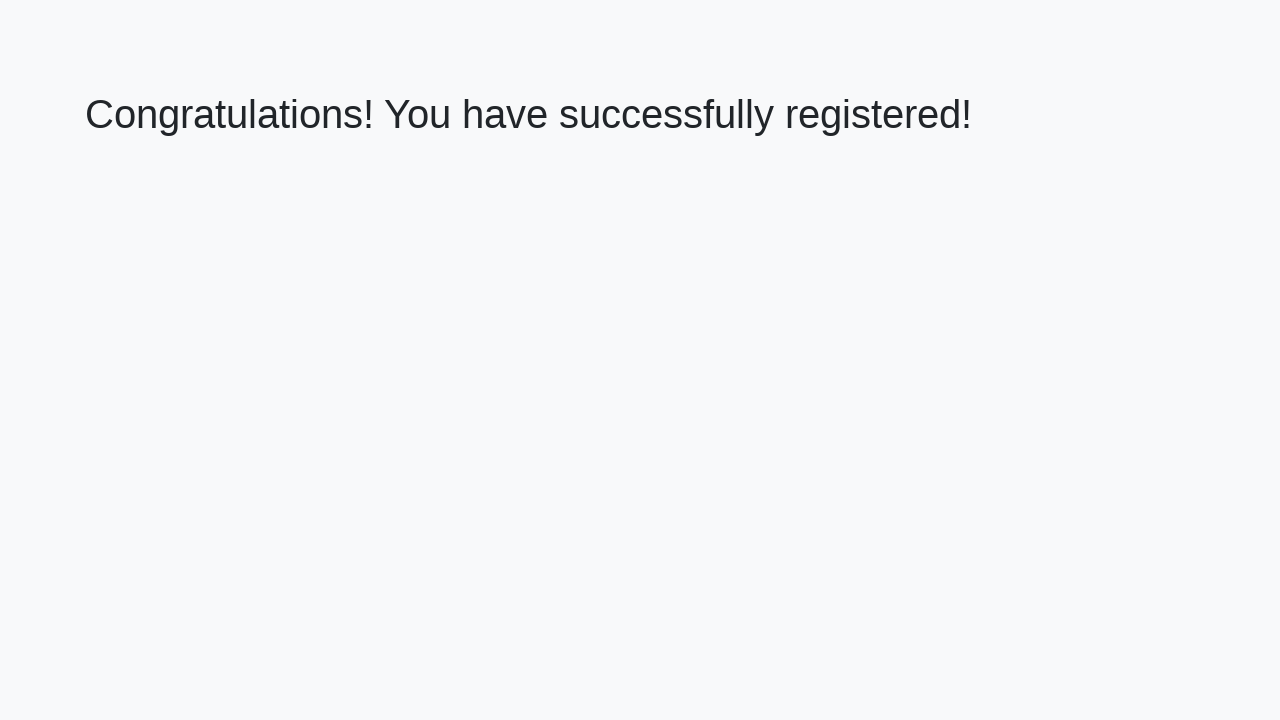